Navigates to YouTube homepage and retrieves the browser window dimensions (height and width)

Starting URL: https://www.youtube.com/

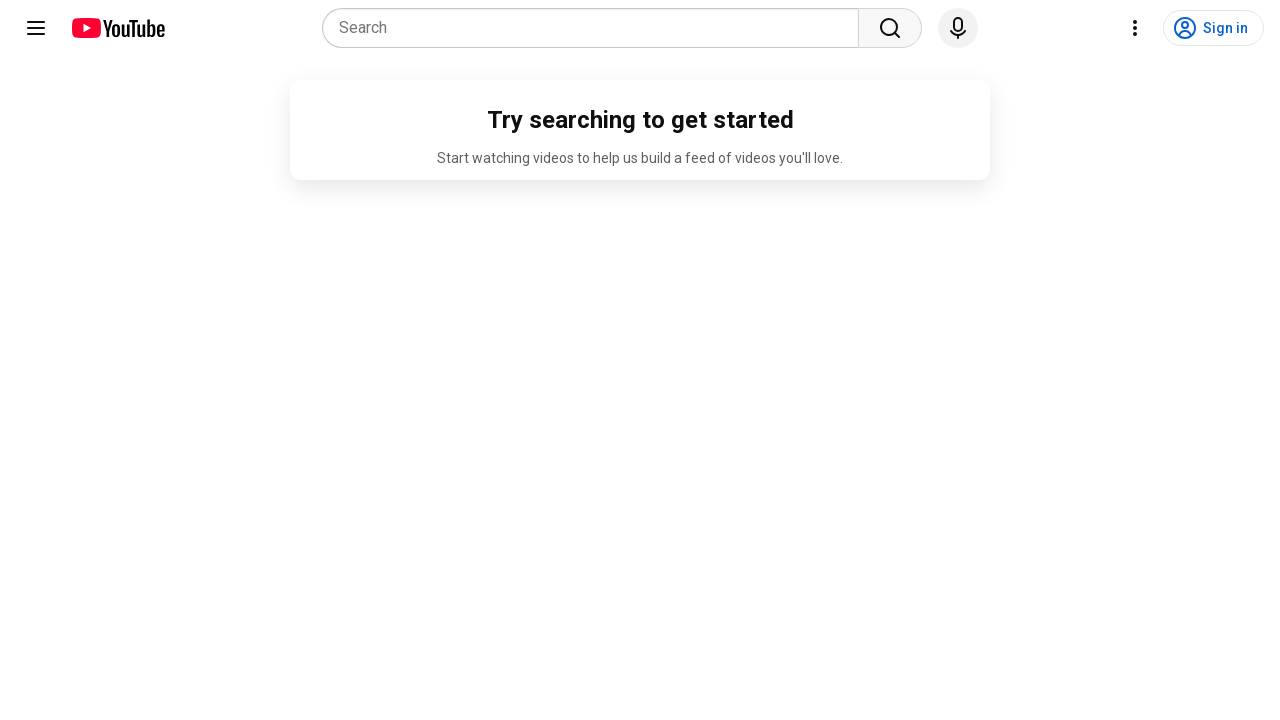

Navigated to YouTube homepage
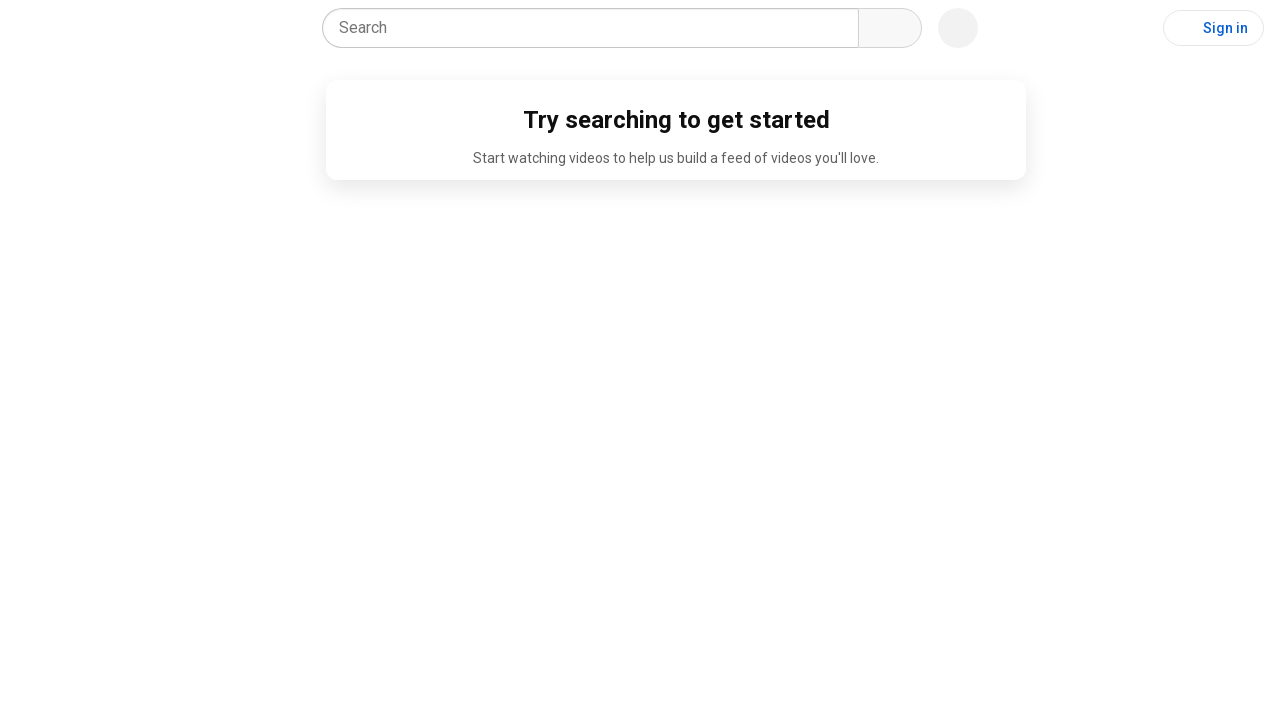

Retrieved browser window dimensions
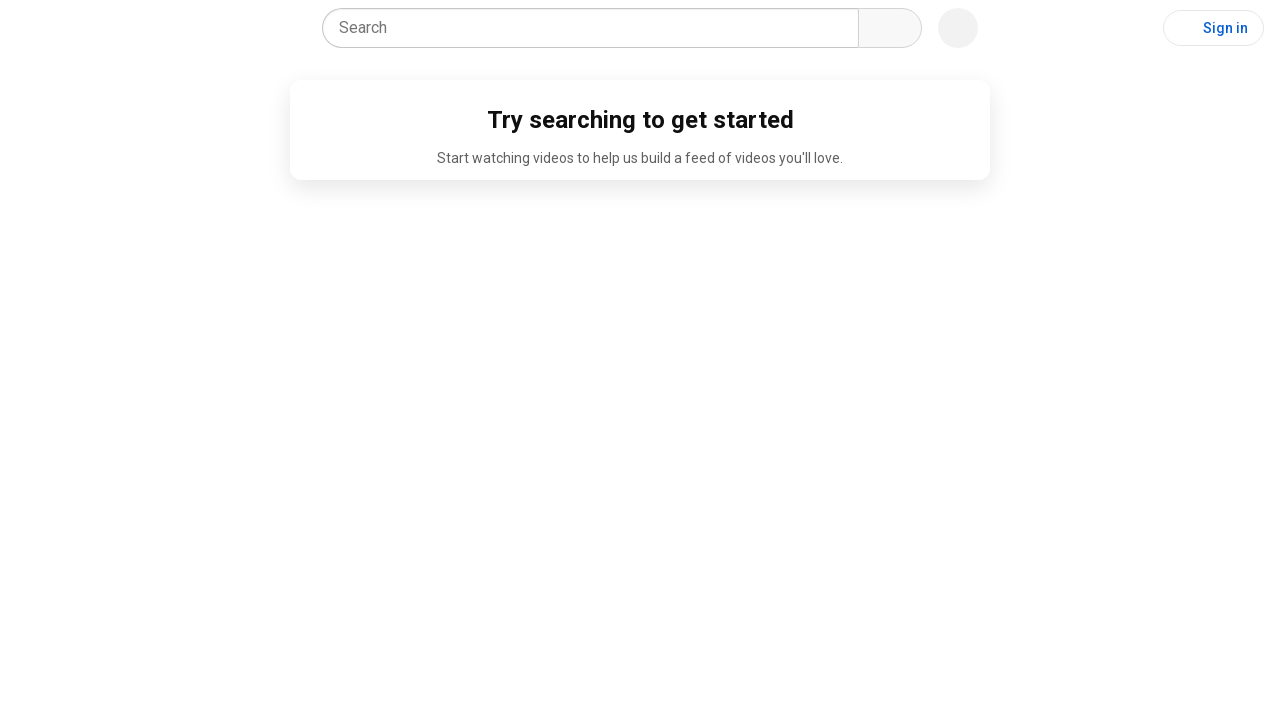

Printed window height: 720
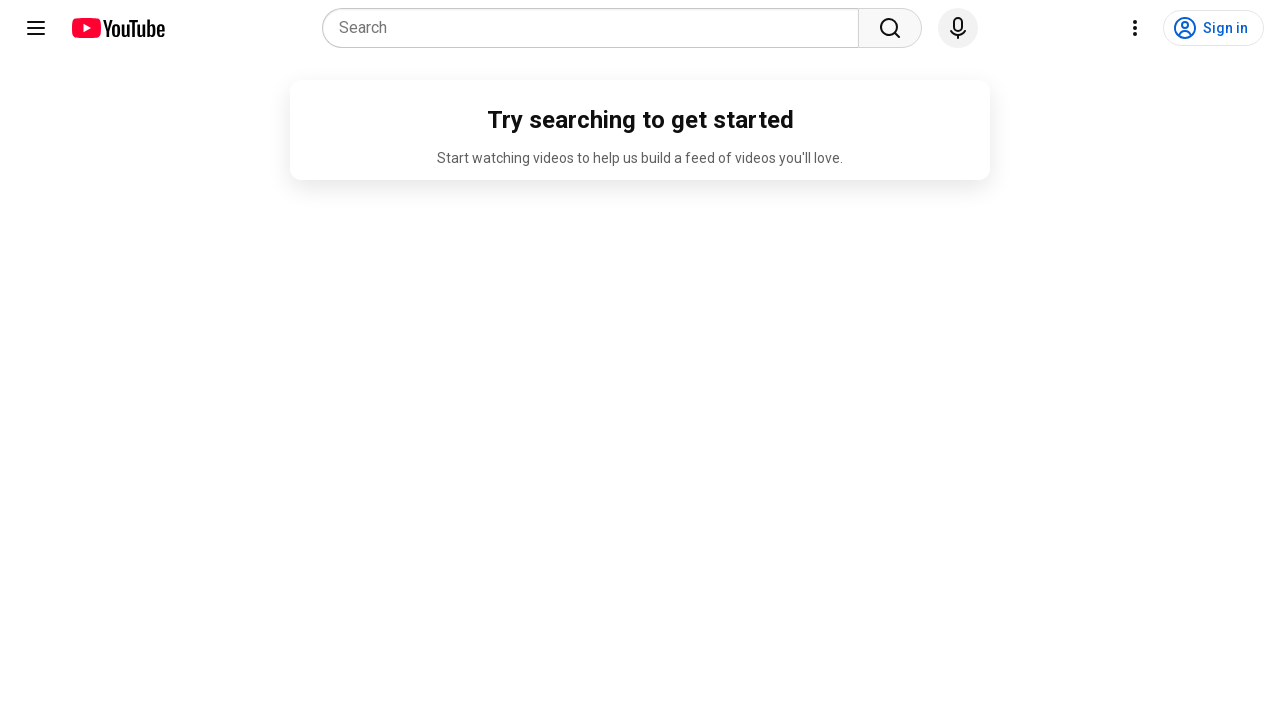

Printed window width: 1280
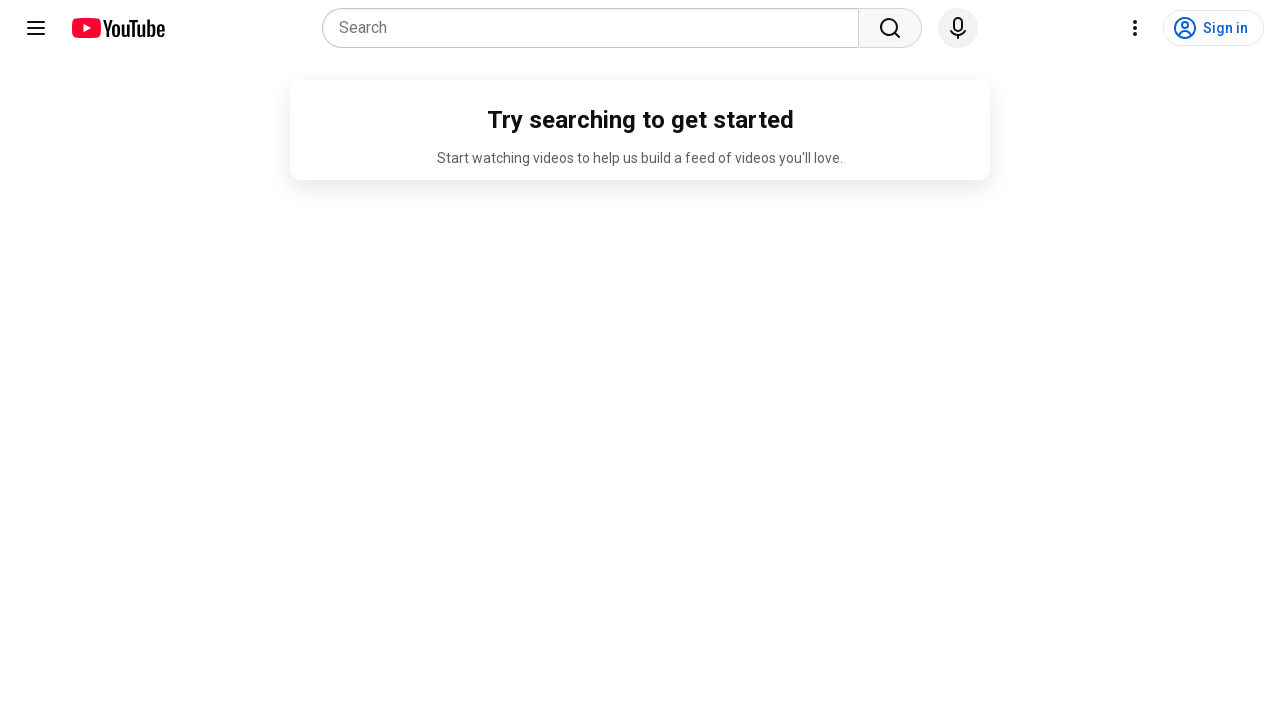

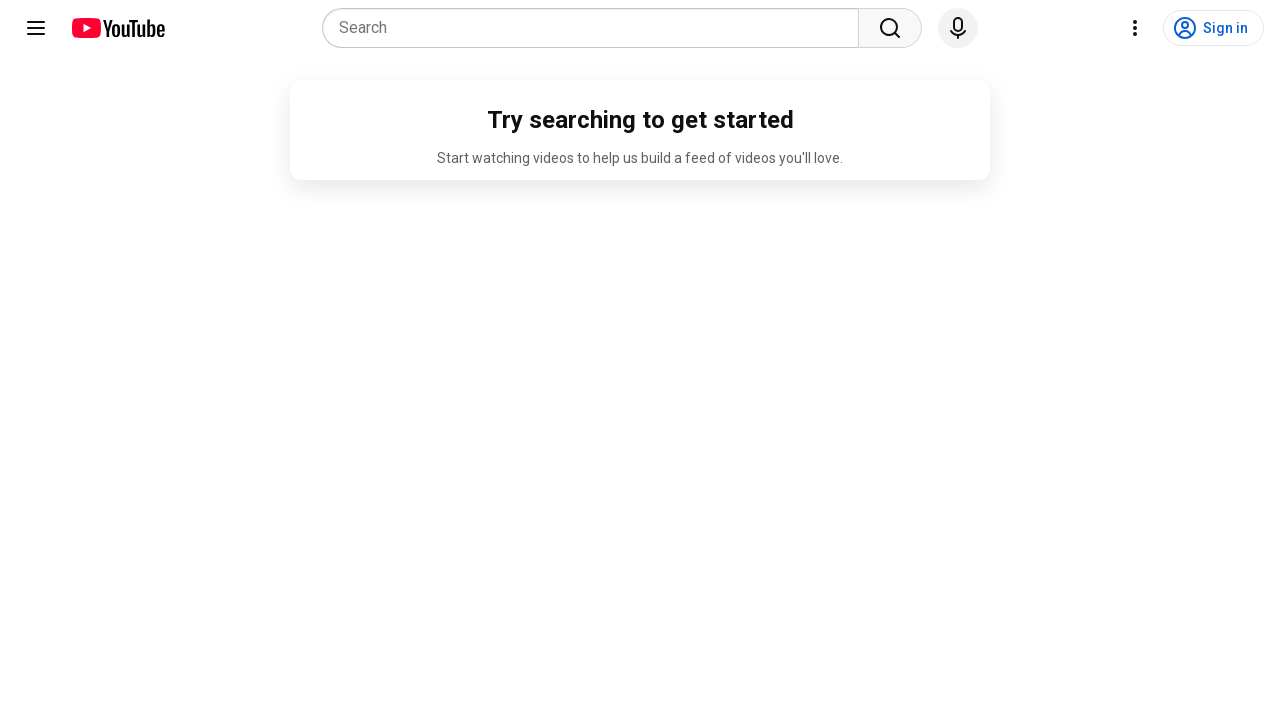